Tests form input functionality by clicking on a name field, typing text, pressing Tab, and verifying the entered value is correctly stored in the input field.

Starting URL: https://dev.maxima.school/

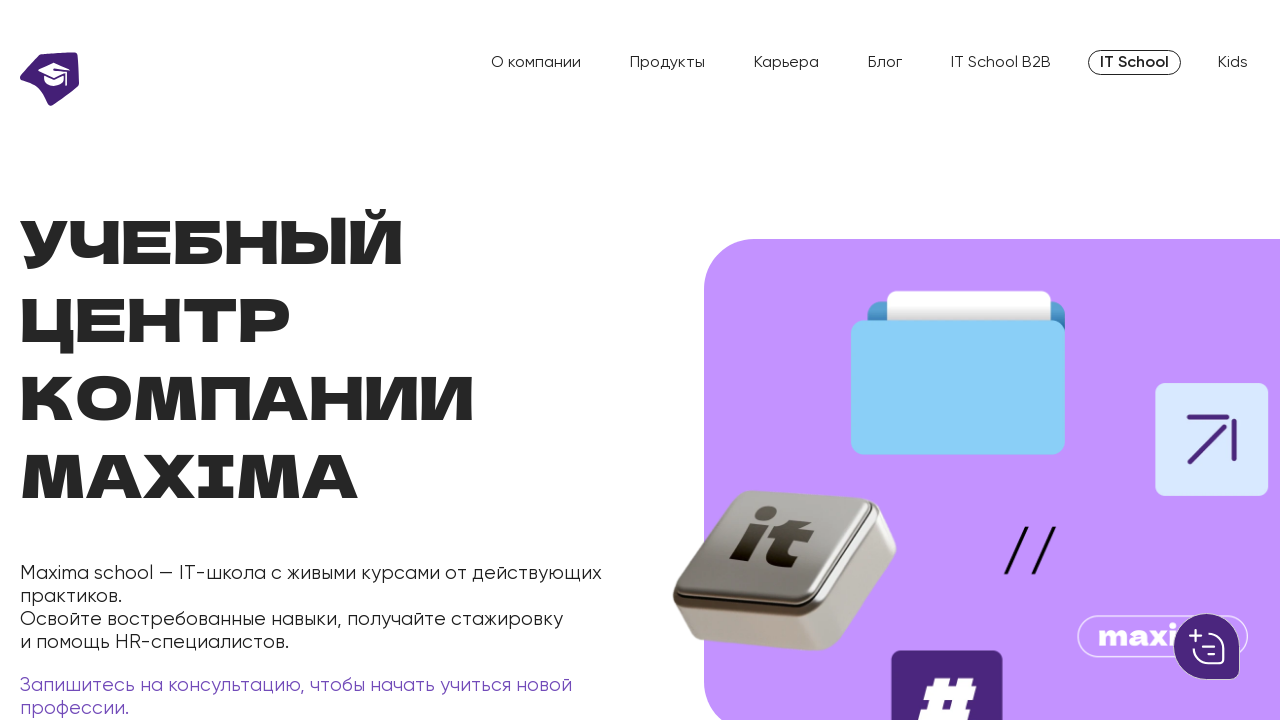

Clicked on the full name input field at (893, 360) on xpath=//*[@id='_fullName']
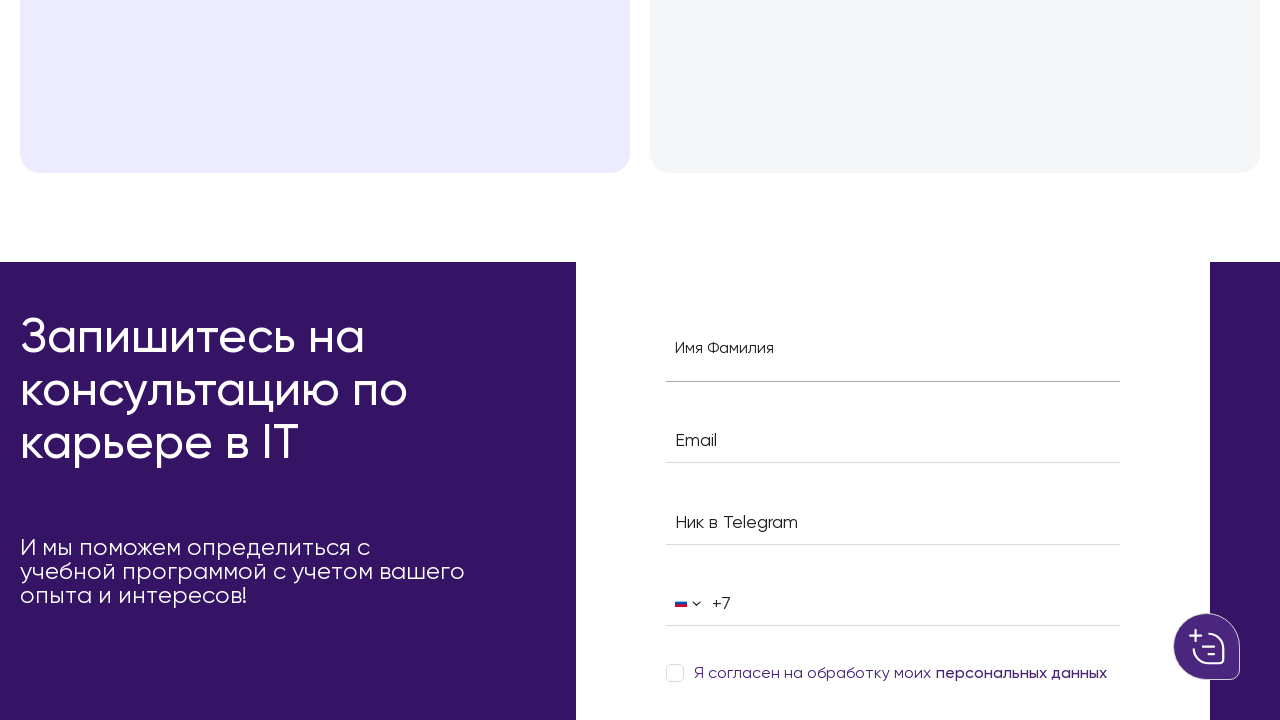

Typed 'Hello' into the name field on input#_fullName
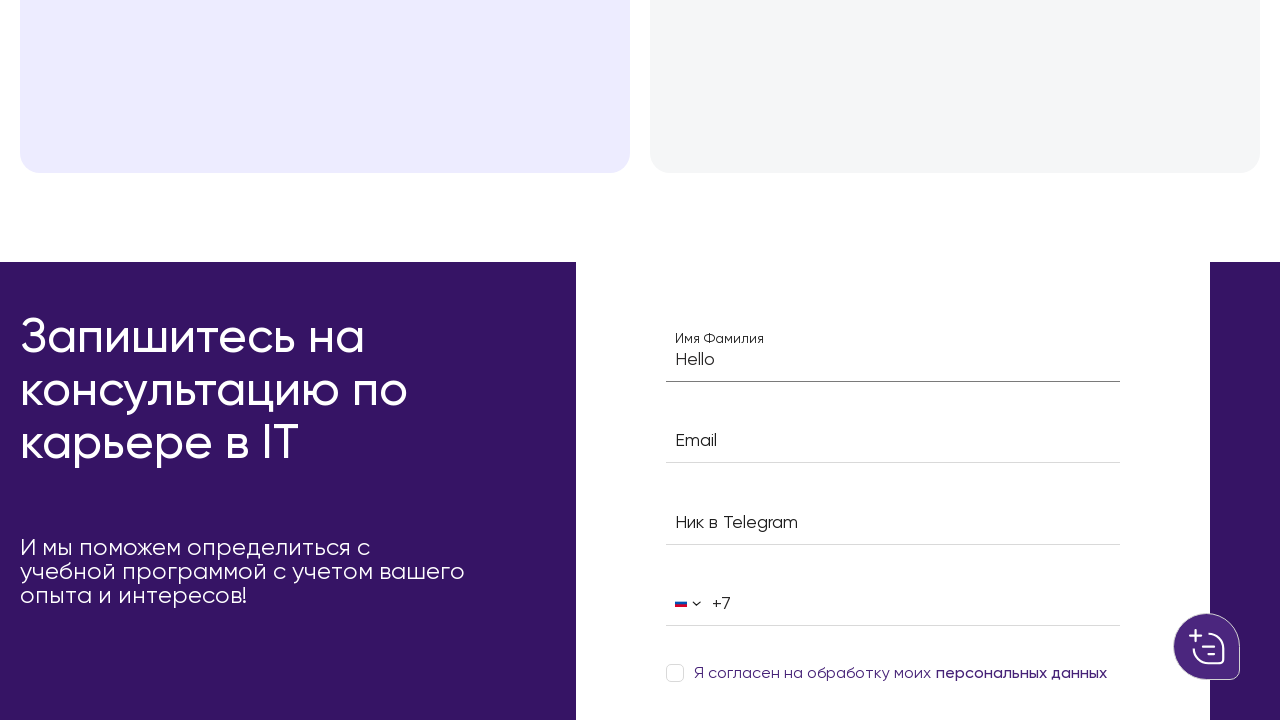

Pressed Tab key to move focus away from name field
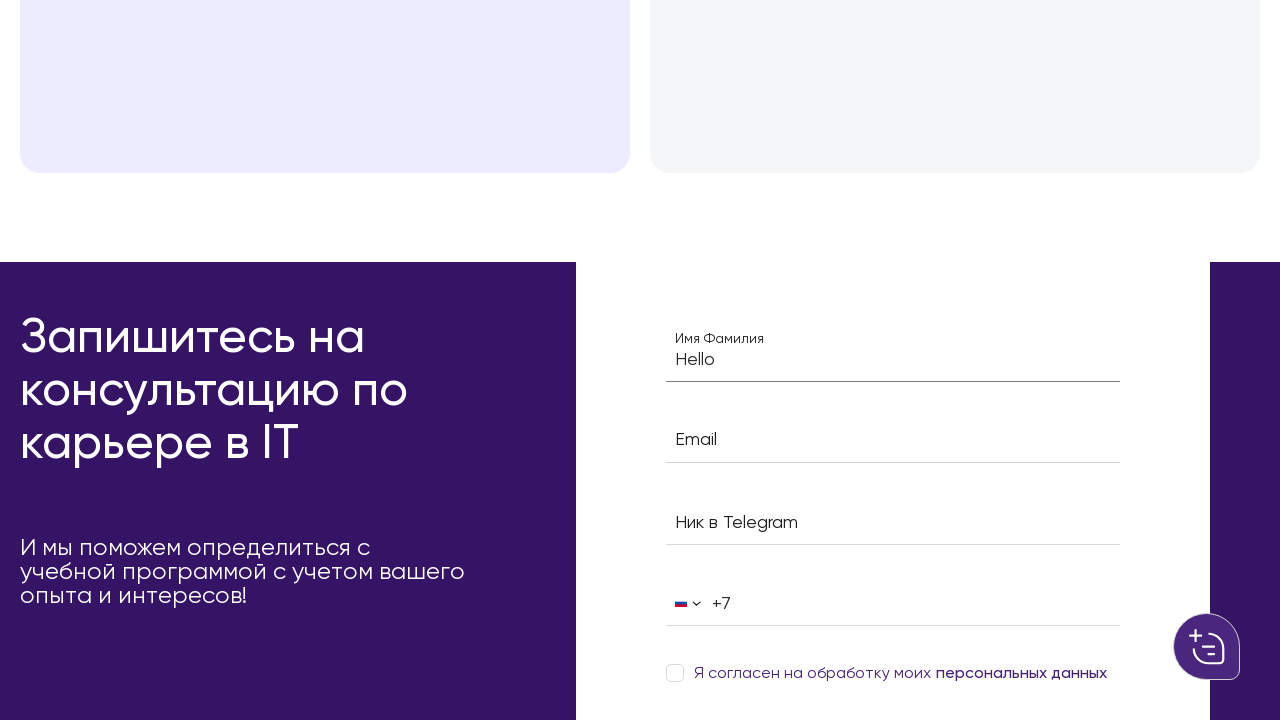

Clicked on the full name input field again at (893, 360) on xpath=//*[@id='_fullName']
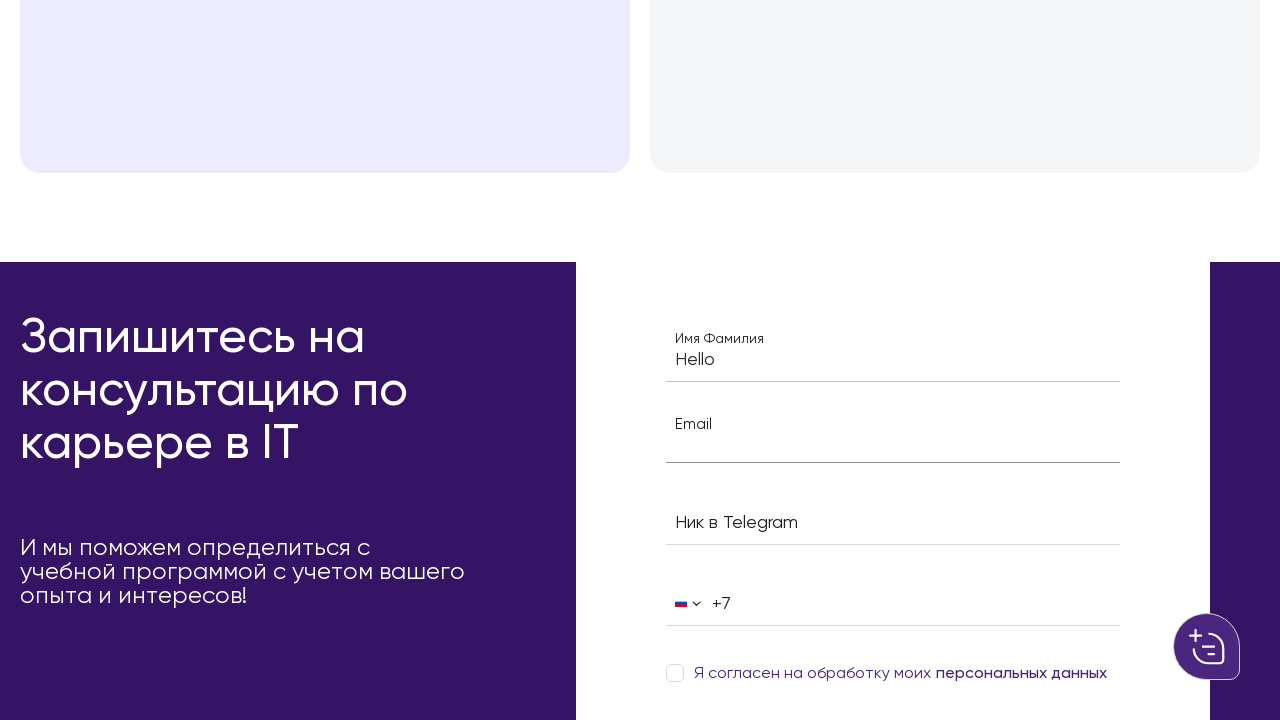

Retrieved input value from name field
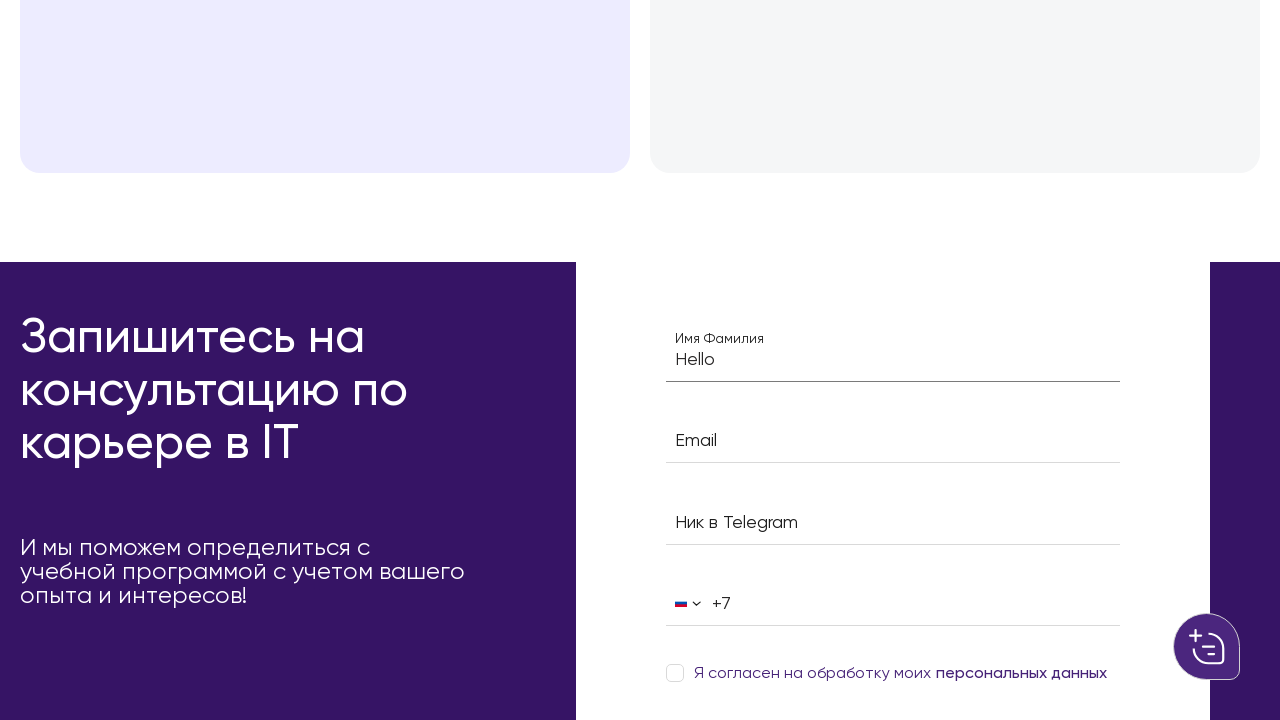

Verified that input value is 'Hello'
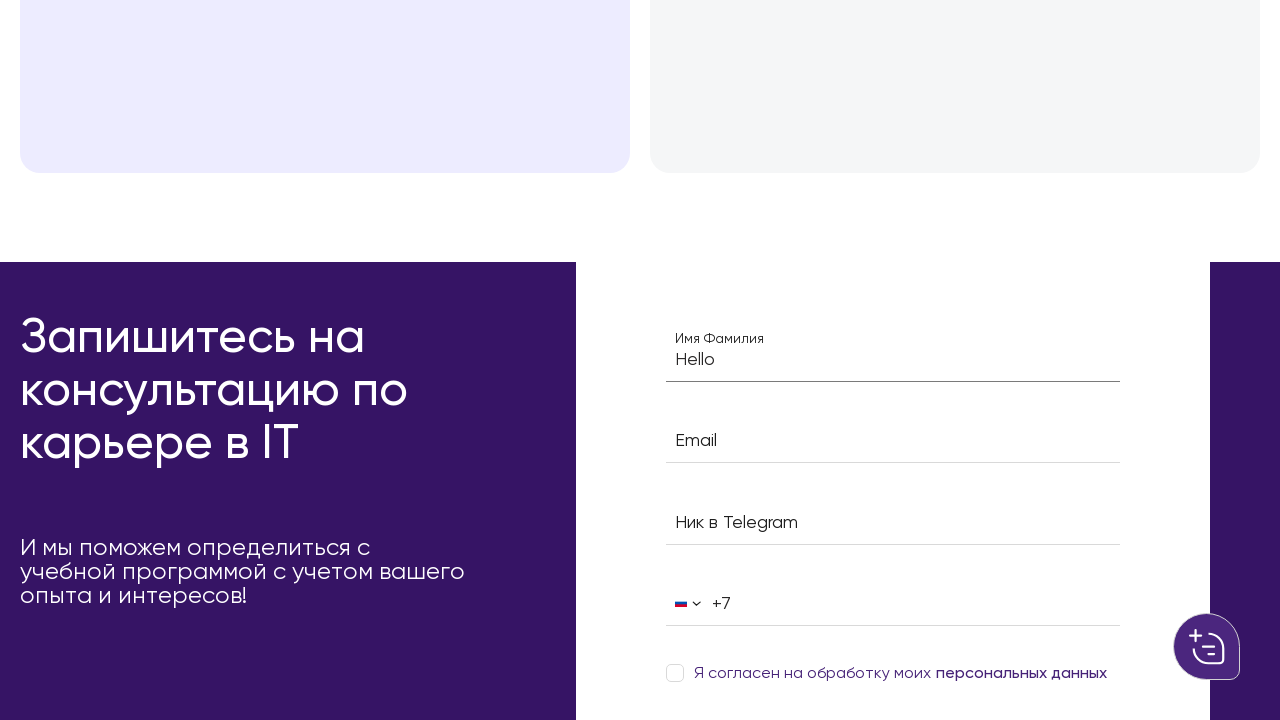

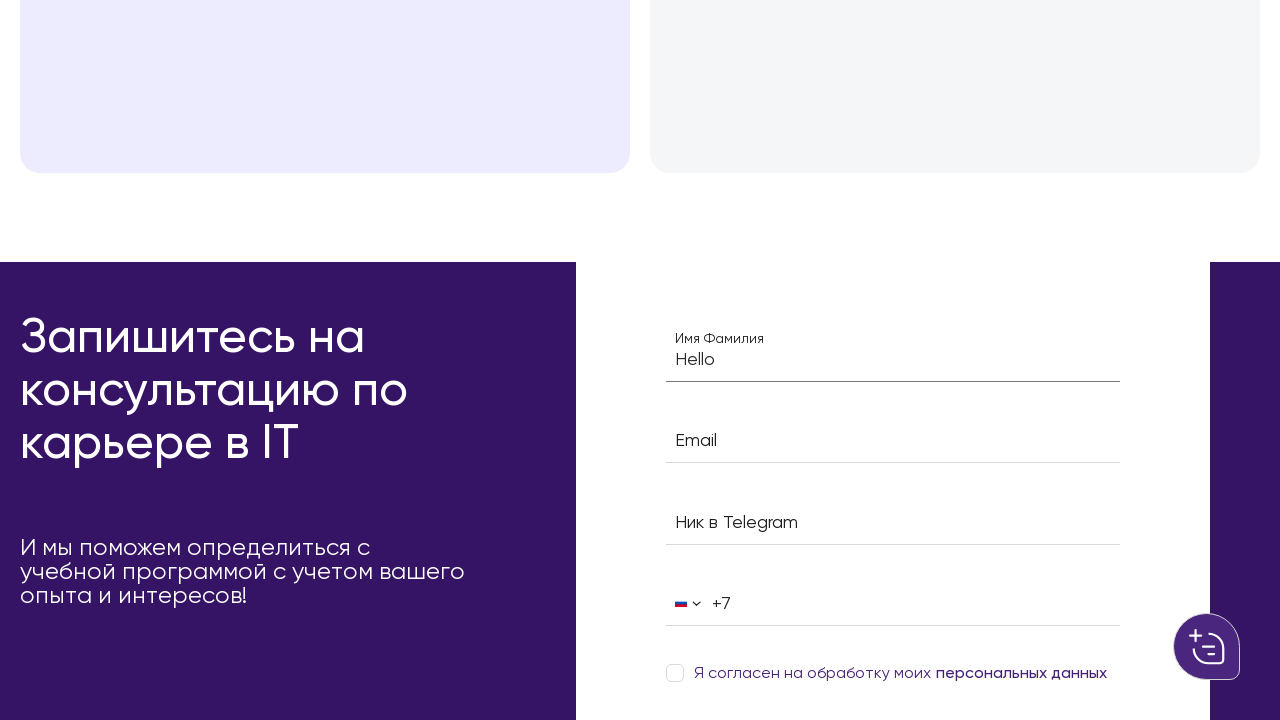